Navigates to a page and retrieves the background color CSS property of the h1 element to verify the page styling.

Starting URL: https://kristinek.github.io/site/examples/po

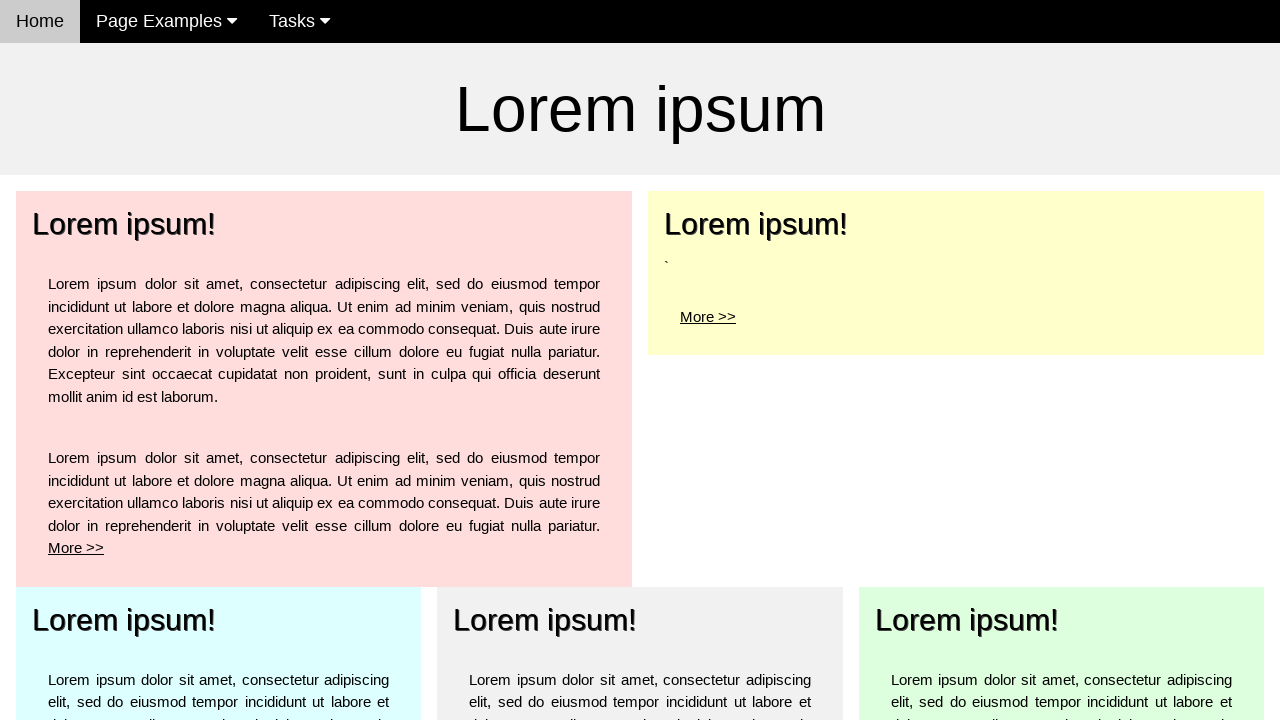

Navigated to https://kristinek.github.io/site/examples/po
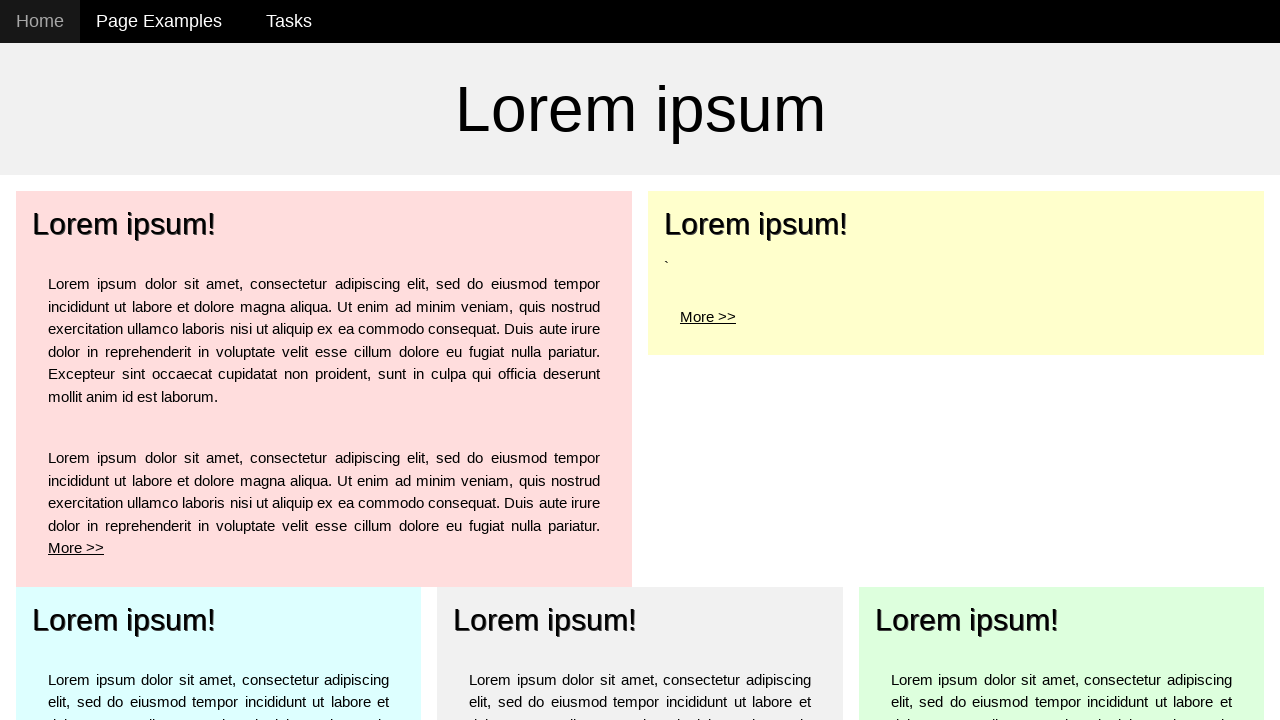

Wait for h1 element to be visible
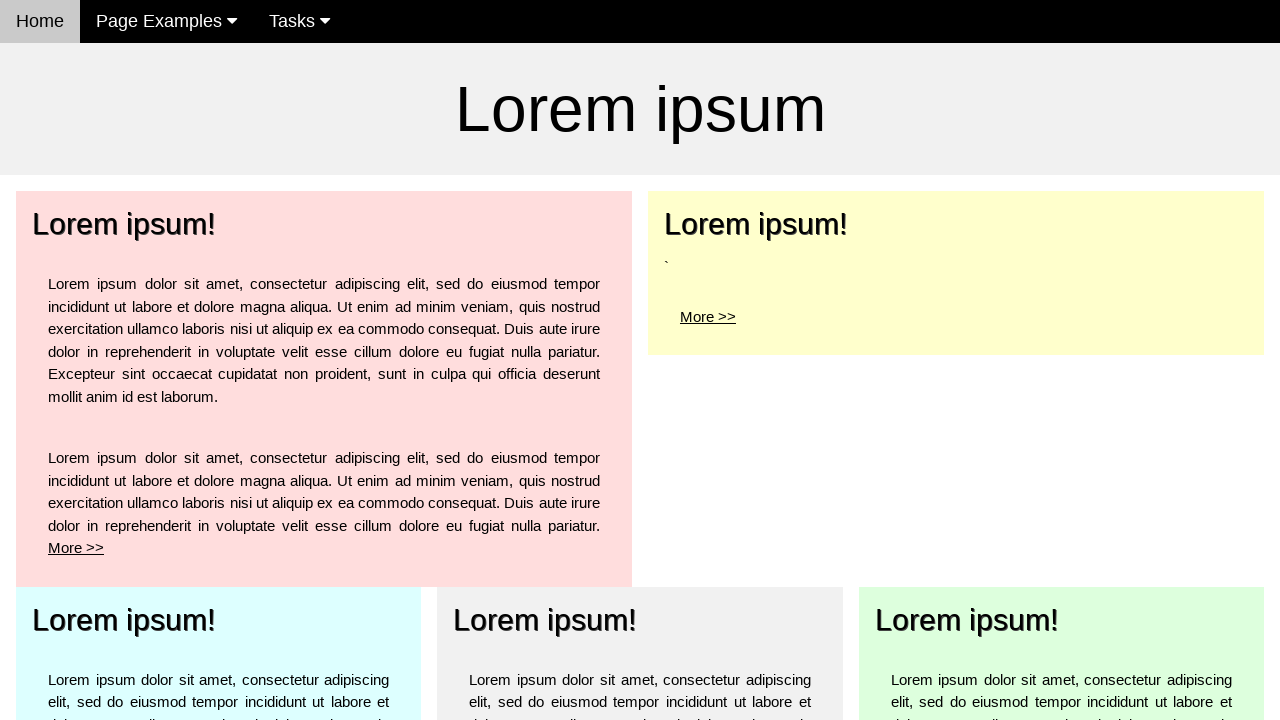

Retrieved background color CSS property of h1 element: rgba(0, 0, 0, 0)
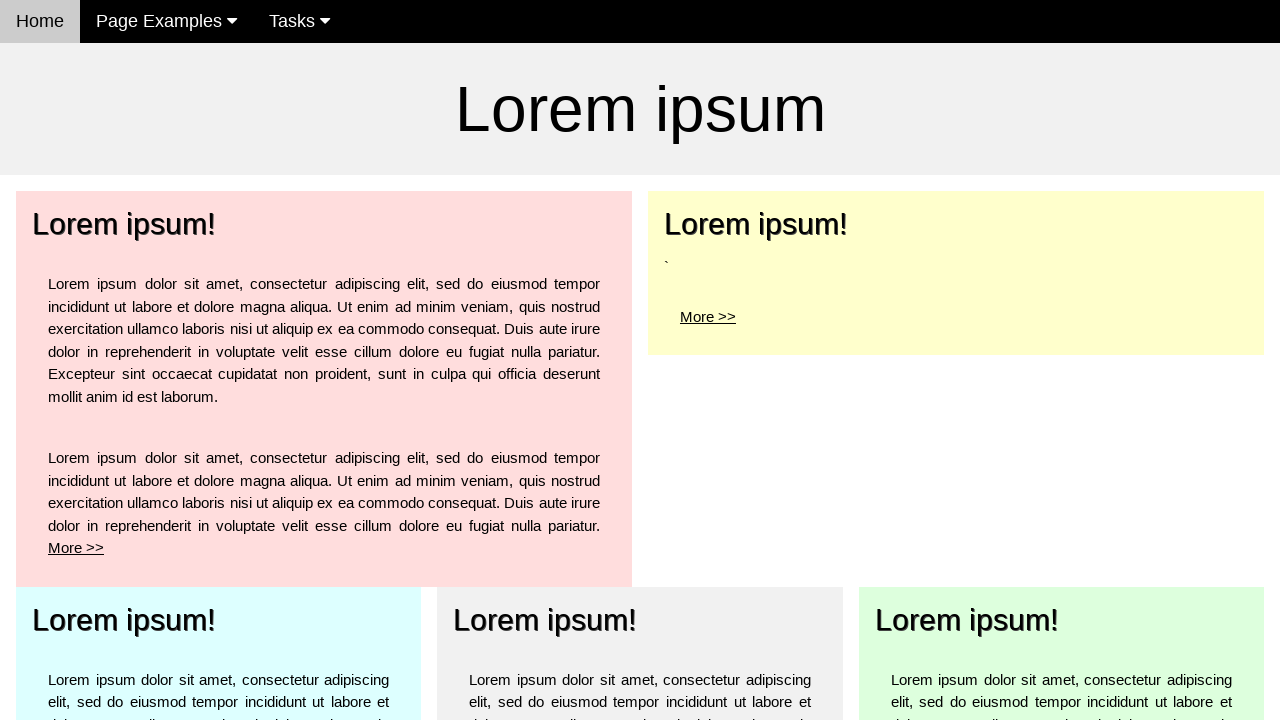

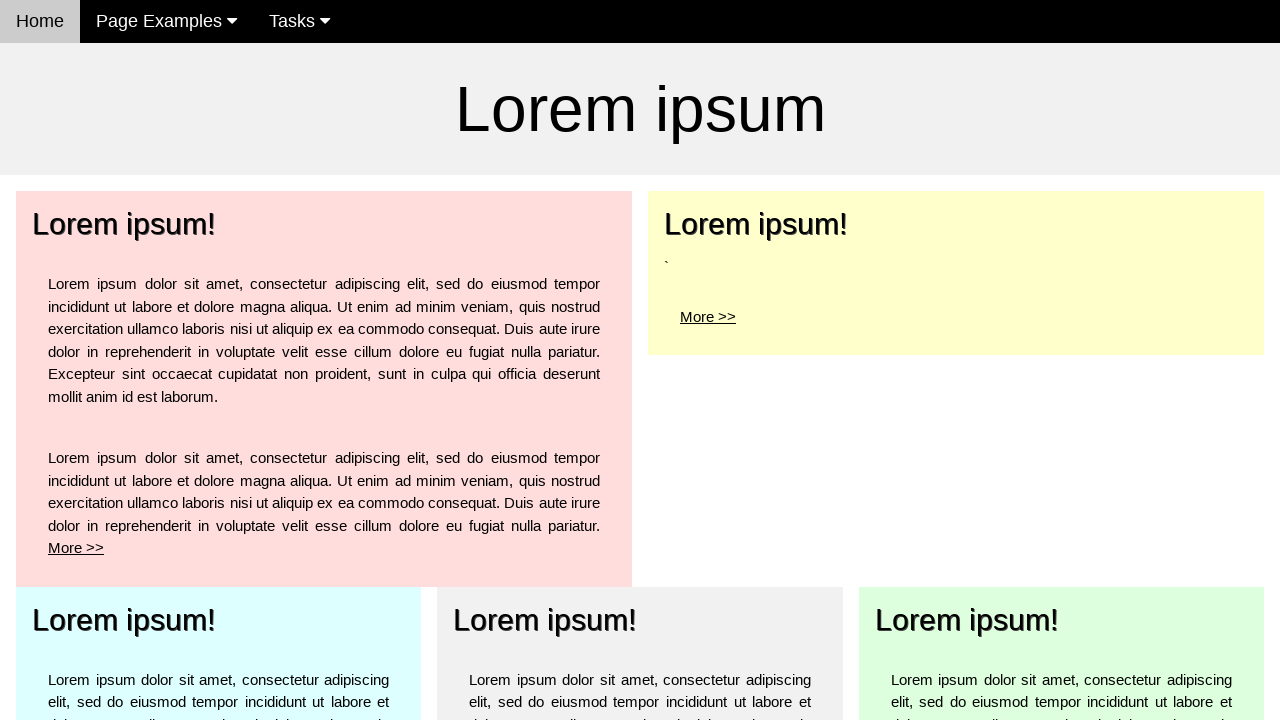